Tests clicking a button with a dynamic ID multiple times on the UI Testing Playground site to verify the button can be found by its text content regardless of its changing ID attribute.

Starting URL: http://uitestingplayground.com/dynamicid

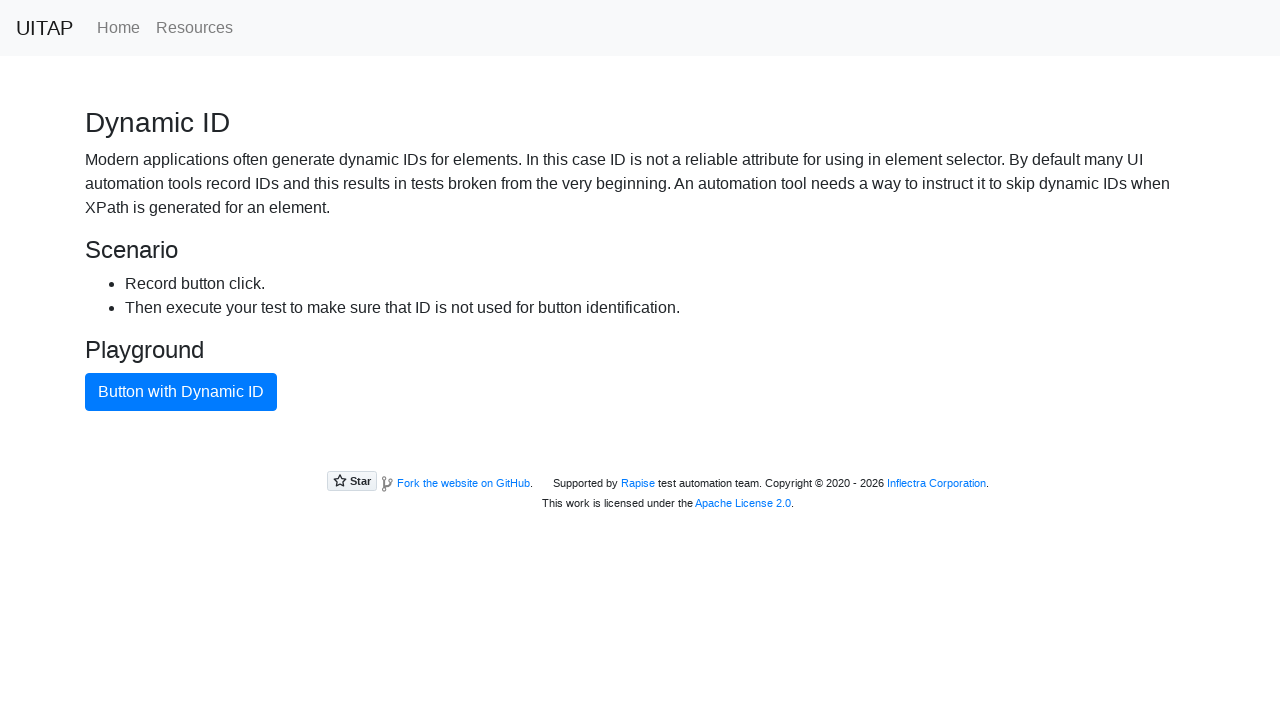

Navigated to UI Testing Playground dynamic ID page
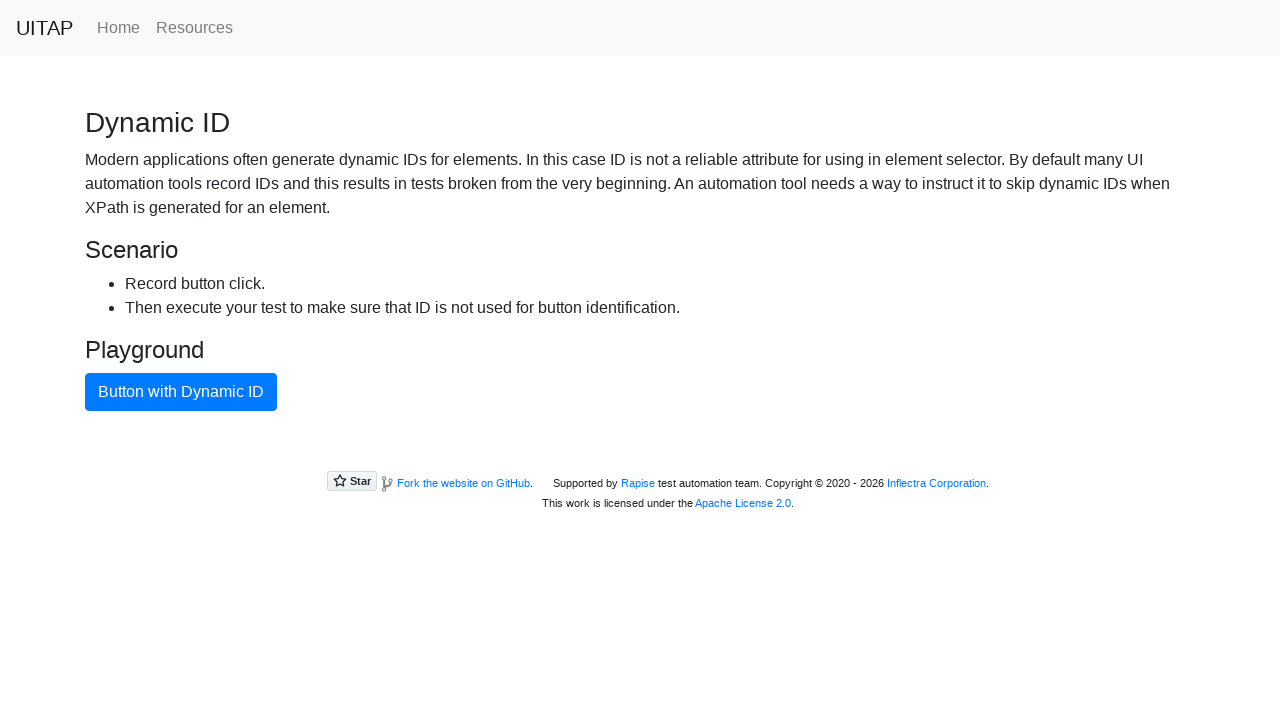

Clicked button with dynamic ID (first click) at (181, 392) on xpath=//button[text()="Button with Dynamic ID"]
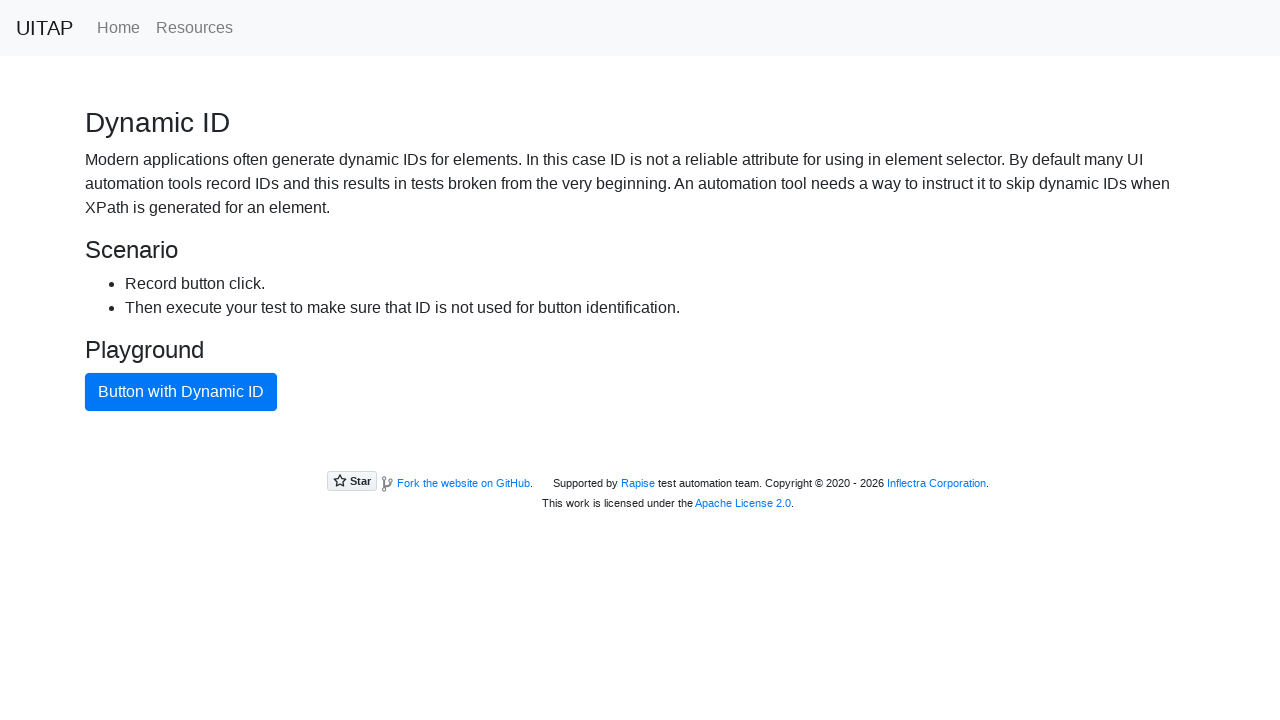

Waited 2 seconds before next click
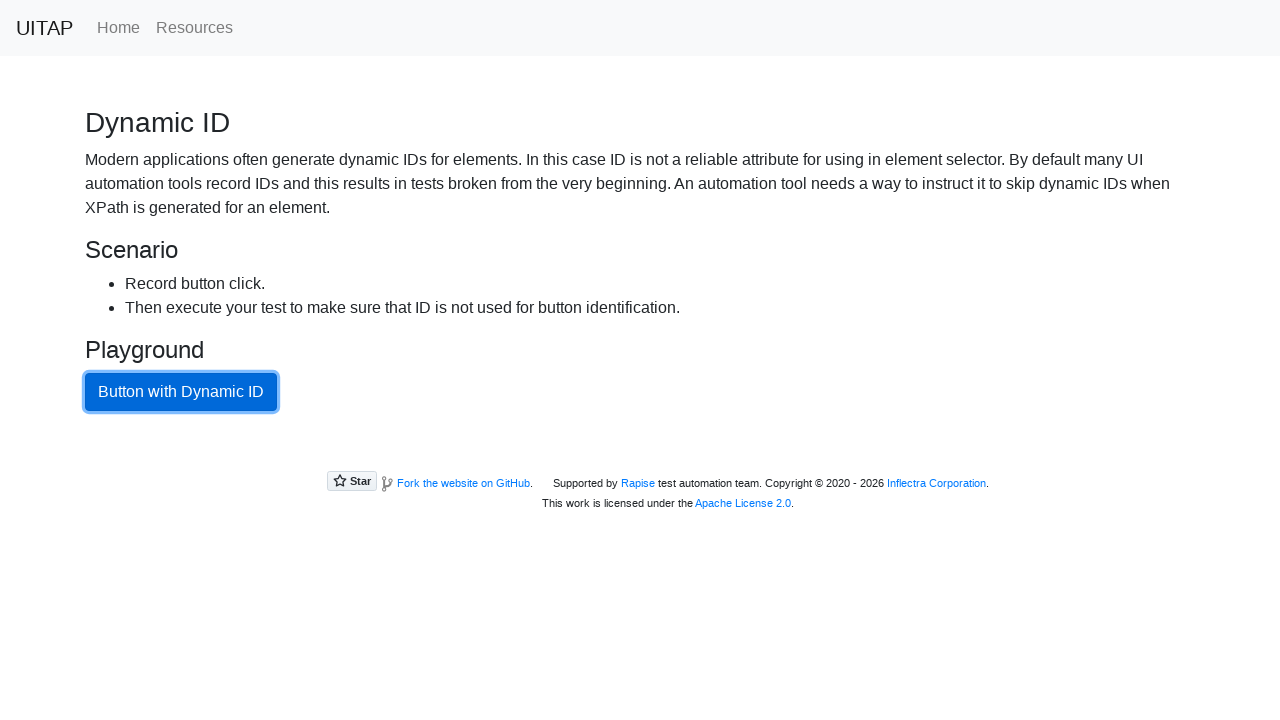

Clicked button with dynamic ID again at (181, 392) on xpath=//button[text()="Button with Dynamic ID"]
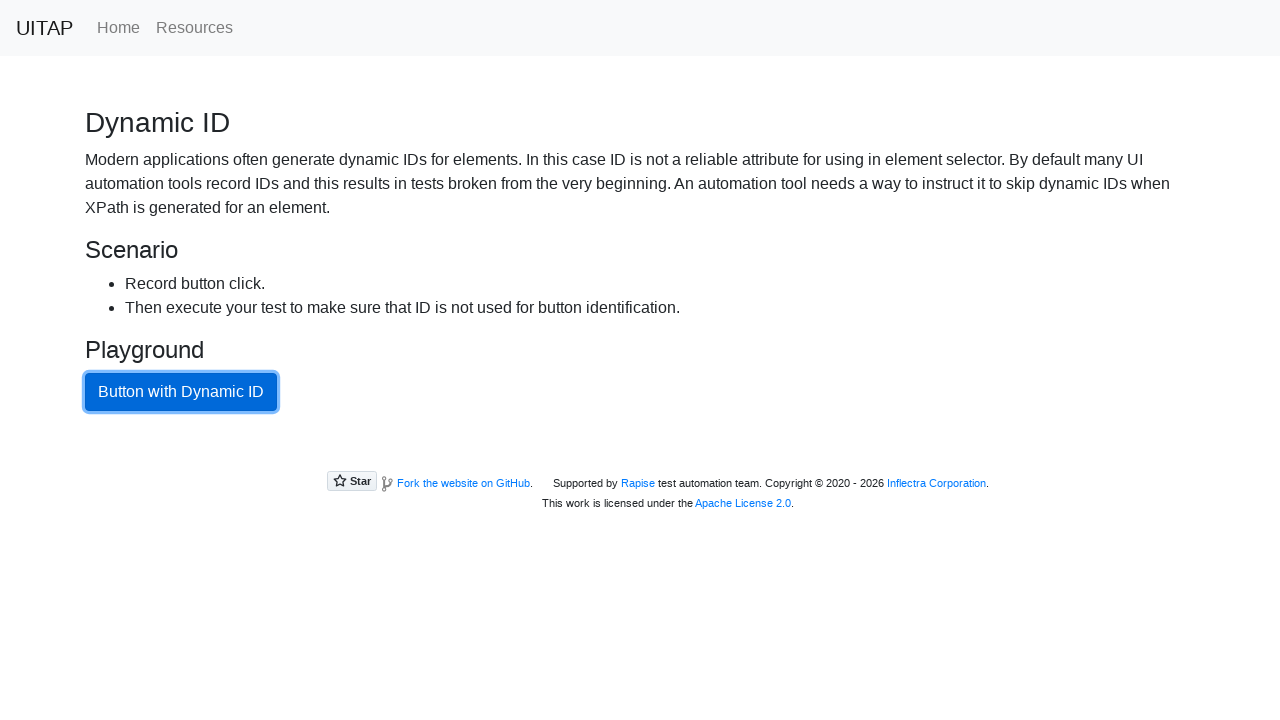

Waited 2 seconds before next click
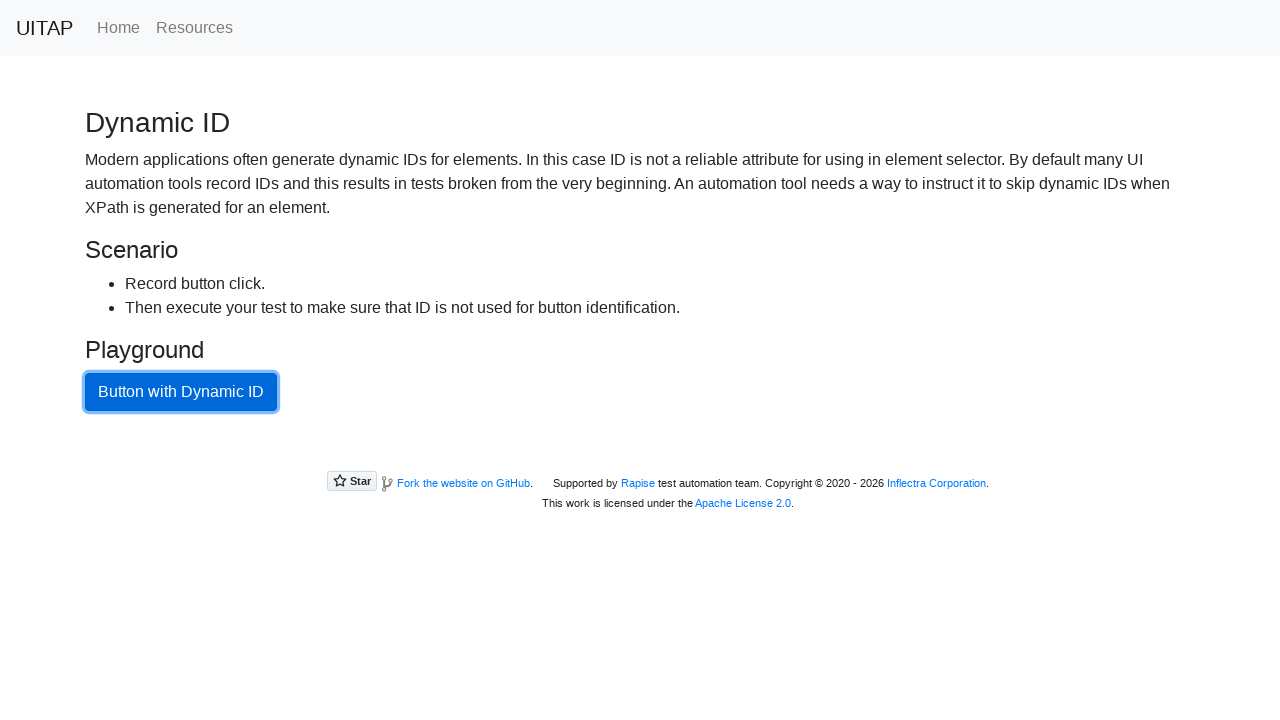

Clicked button with dynamic ID again at (181, 392) on xpath=//button[text()="Button with Dynamic ID"]
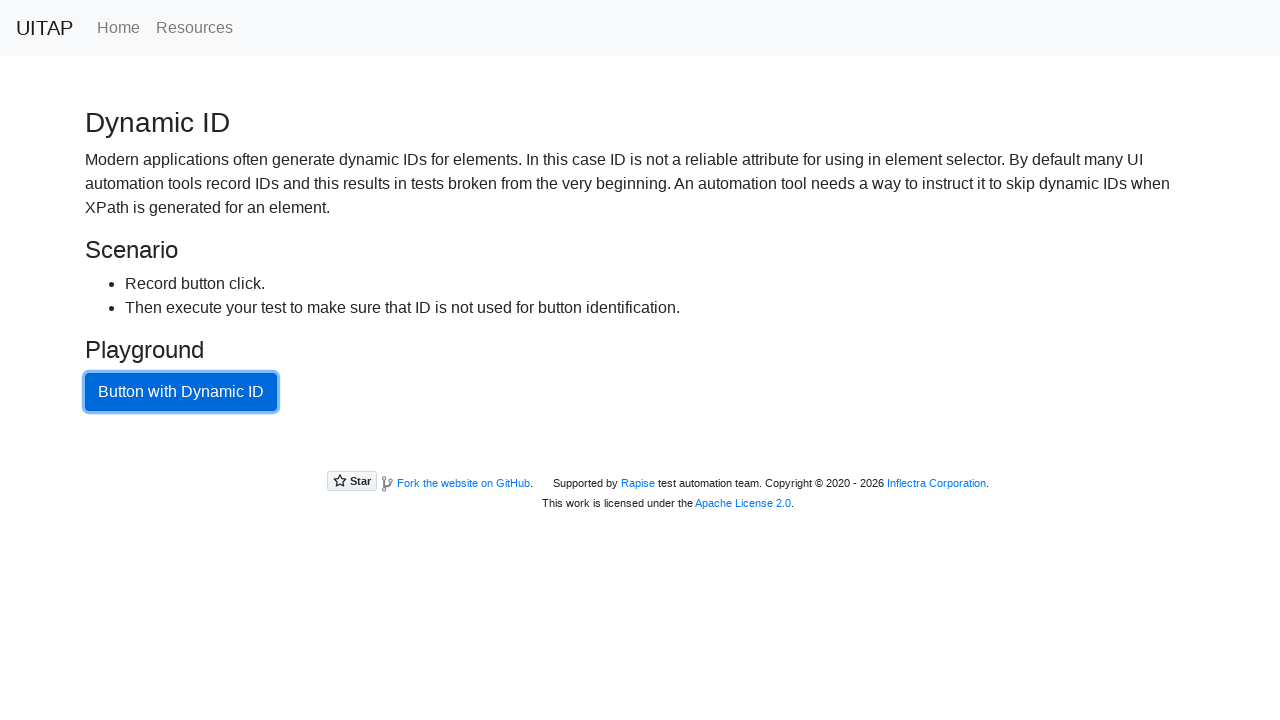

Waited 2 seconds before next click
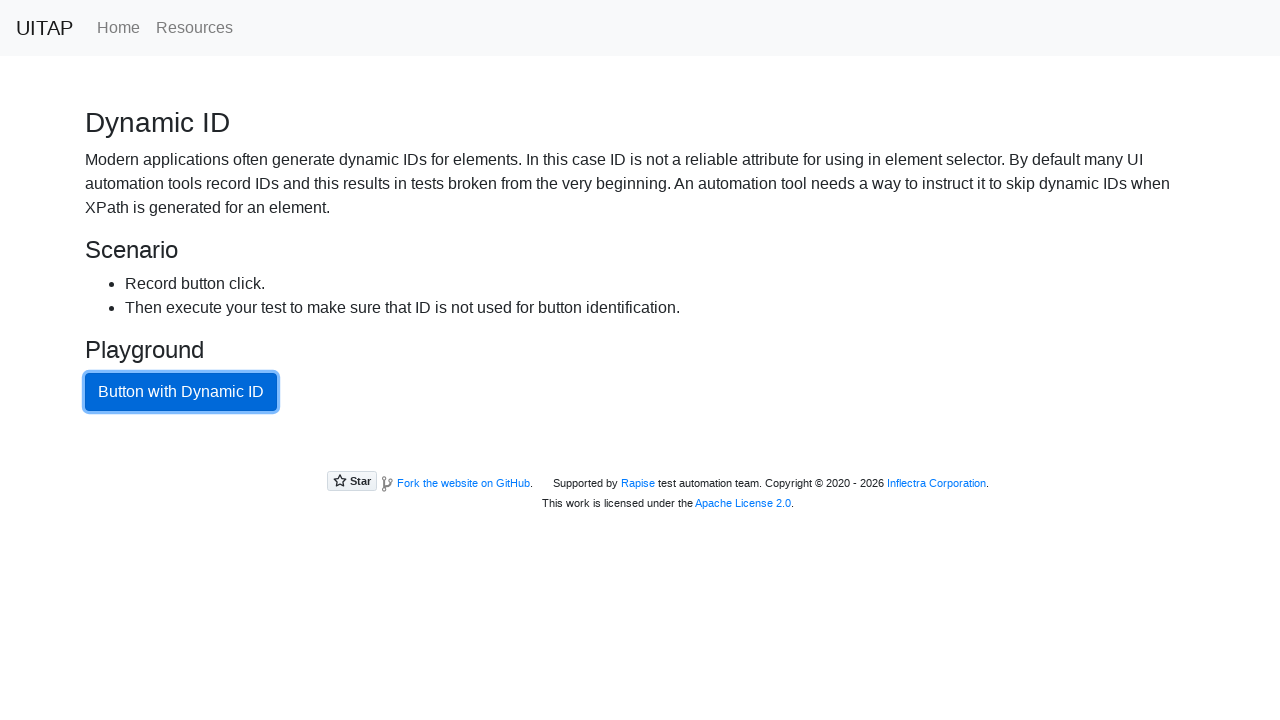

Clicked button with dynamic ID again at (181, 392) on xpath=//button[text()="Button with Dynamic ID"]
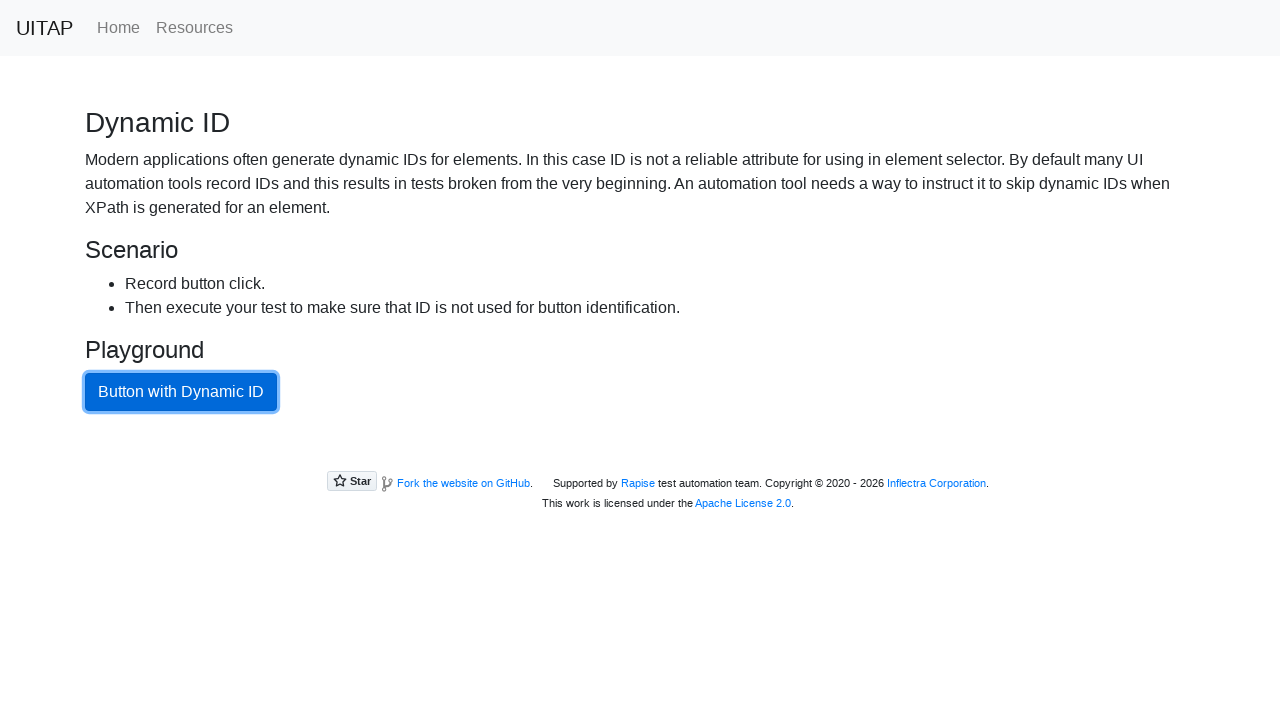

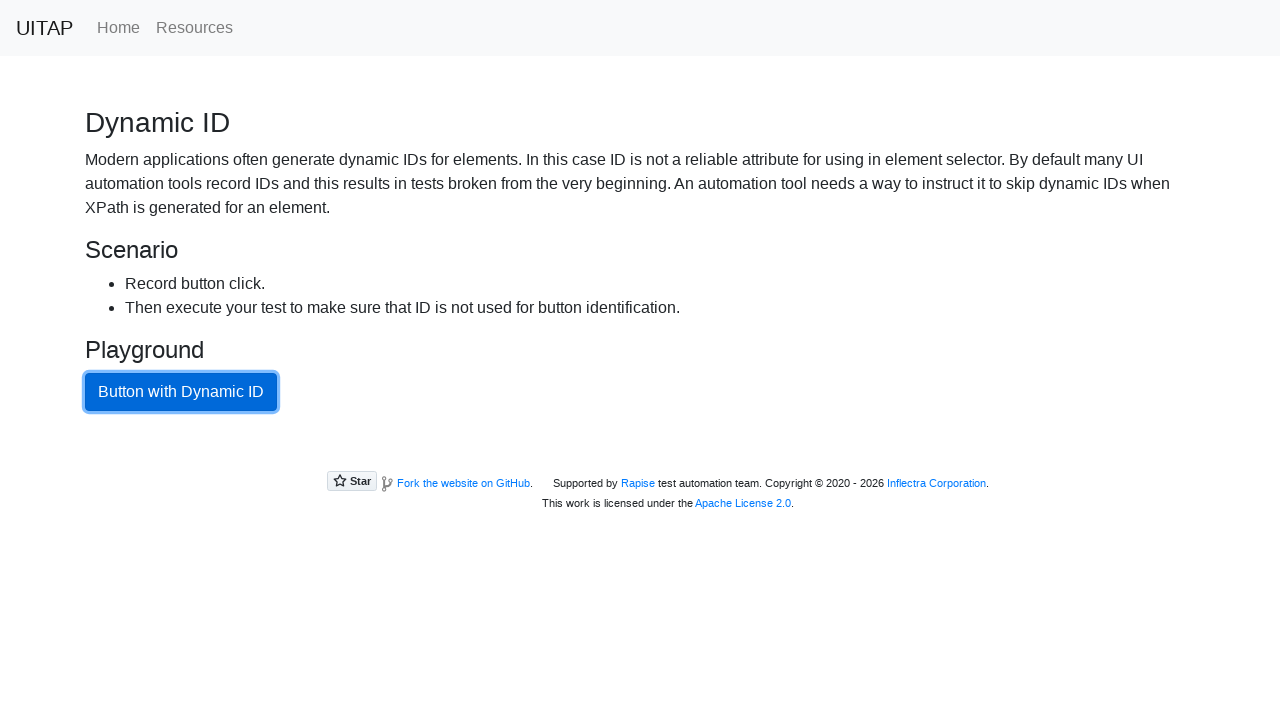